Tests dropdown menu functionality by scrolling to a select element and selecting an option by index from the old-style select menu.

Starting URL: https://demoqa.com/select-menu

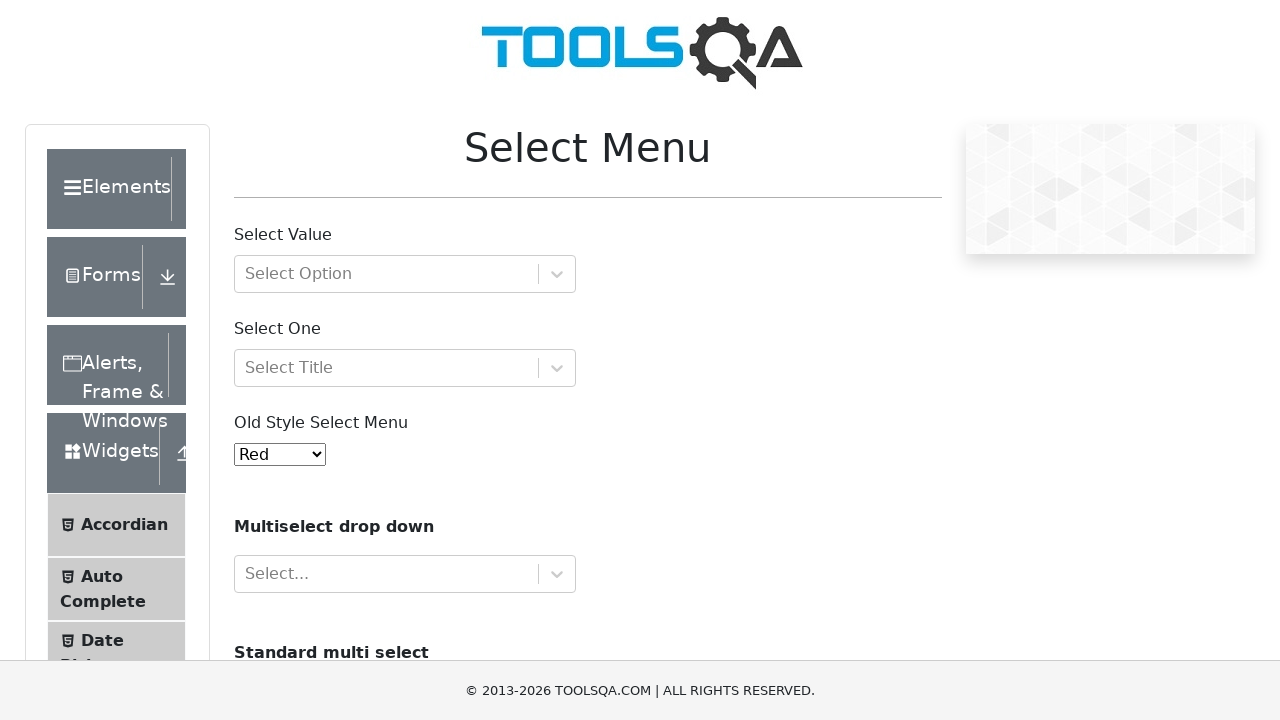

Scrolled down 150px to make dropdown visible
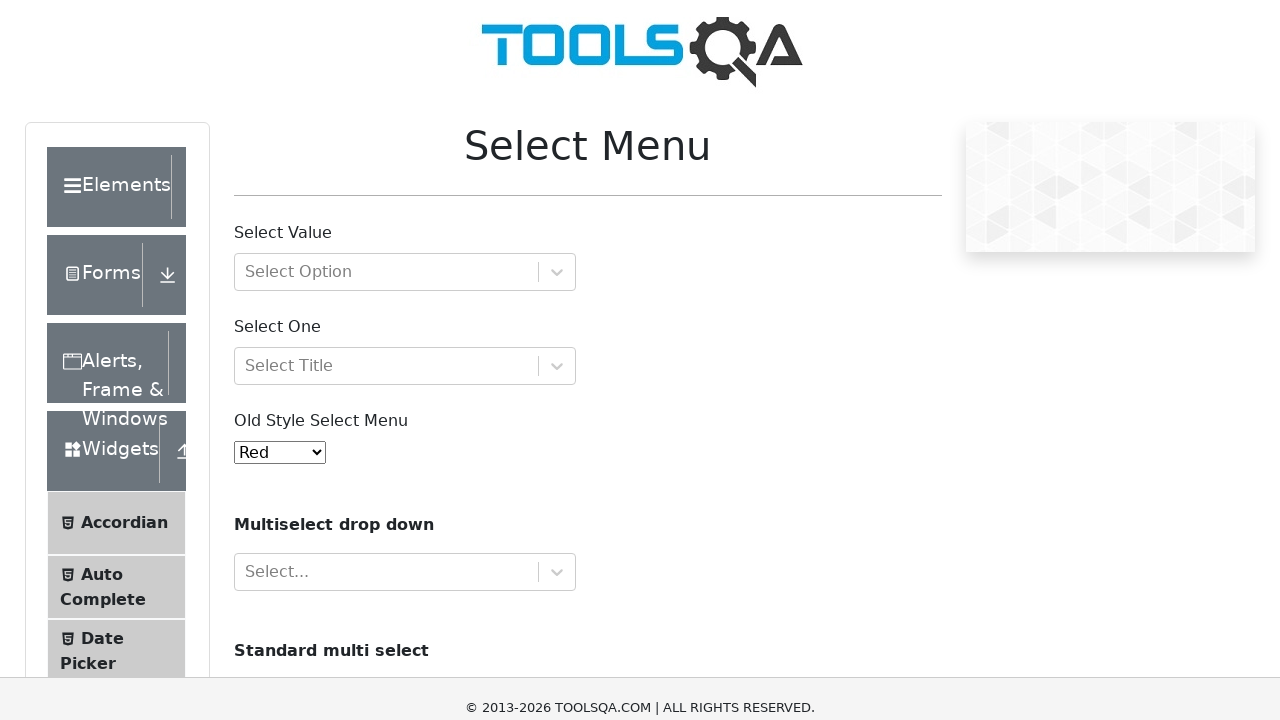

Selected option at index 3 from the old-style select menu on #oldSelectMenu
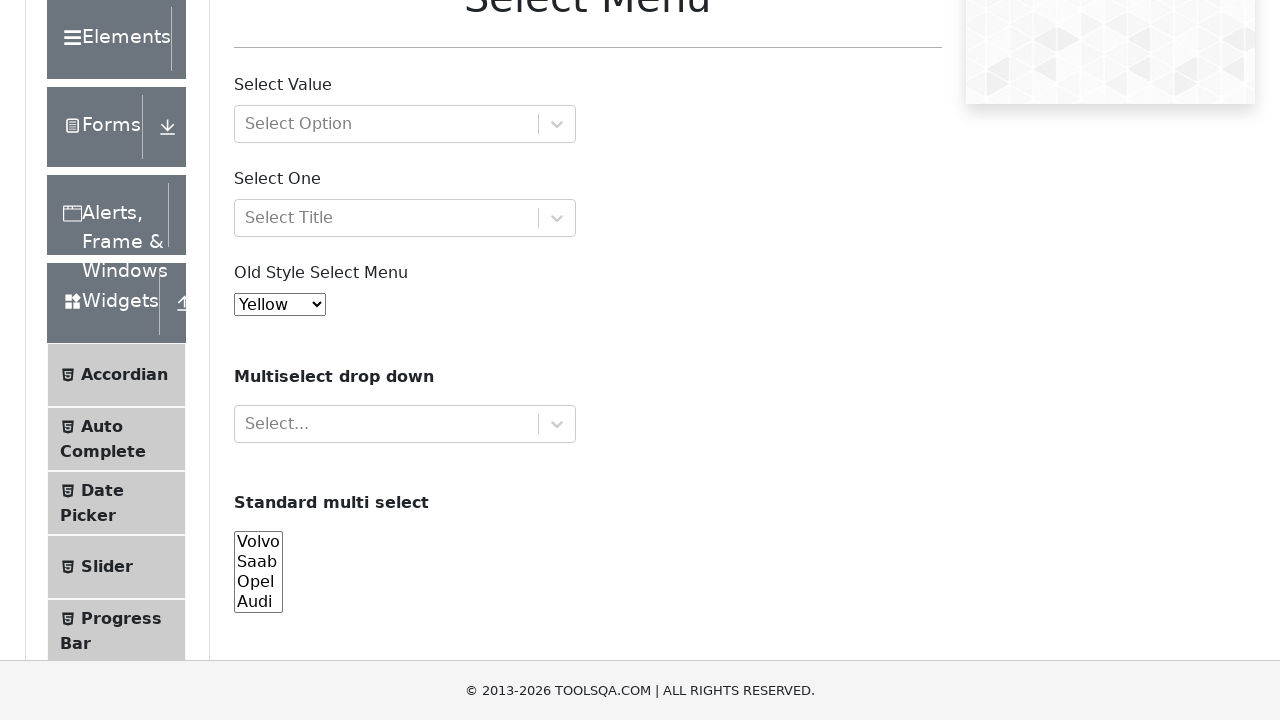

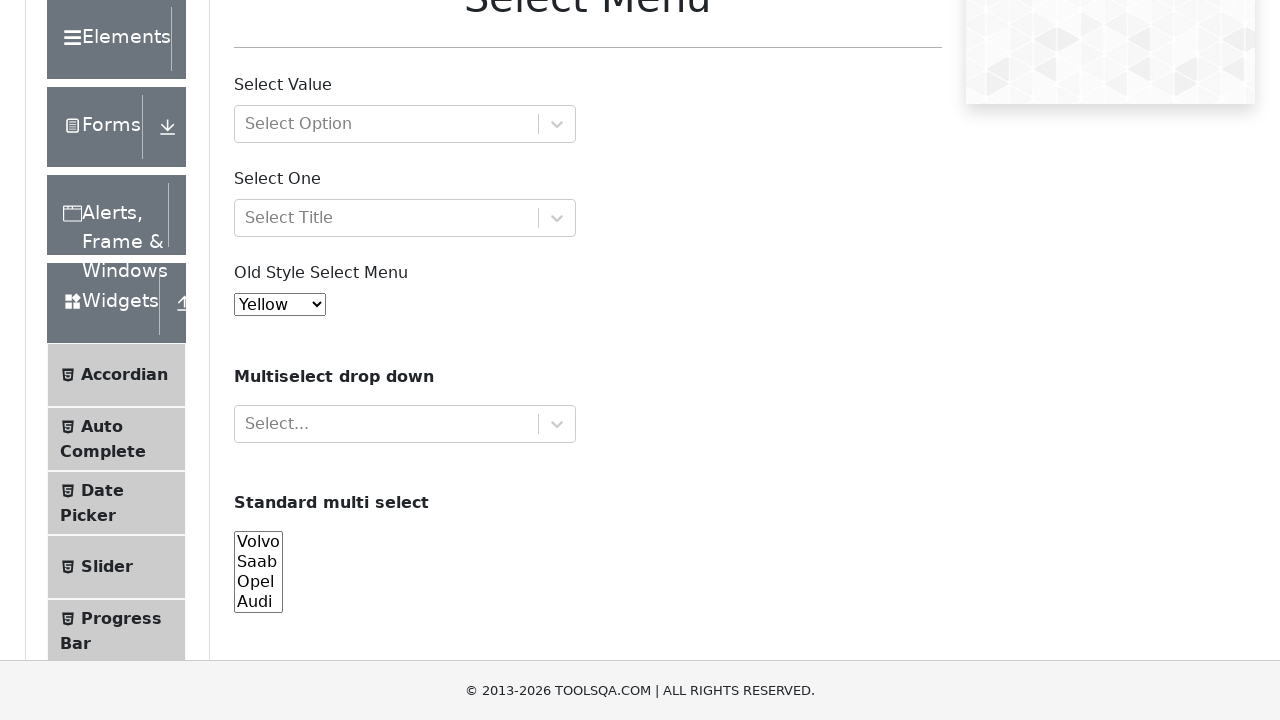